Tests basic browser window operations by navigating to Rahul Shetty Academy website and performing maximize, minimize, and forward navigation actions

Starting URL: https://rahulshettyacademy.com

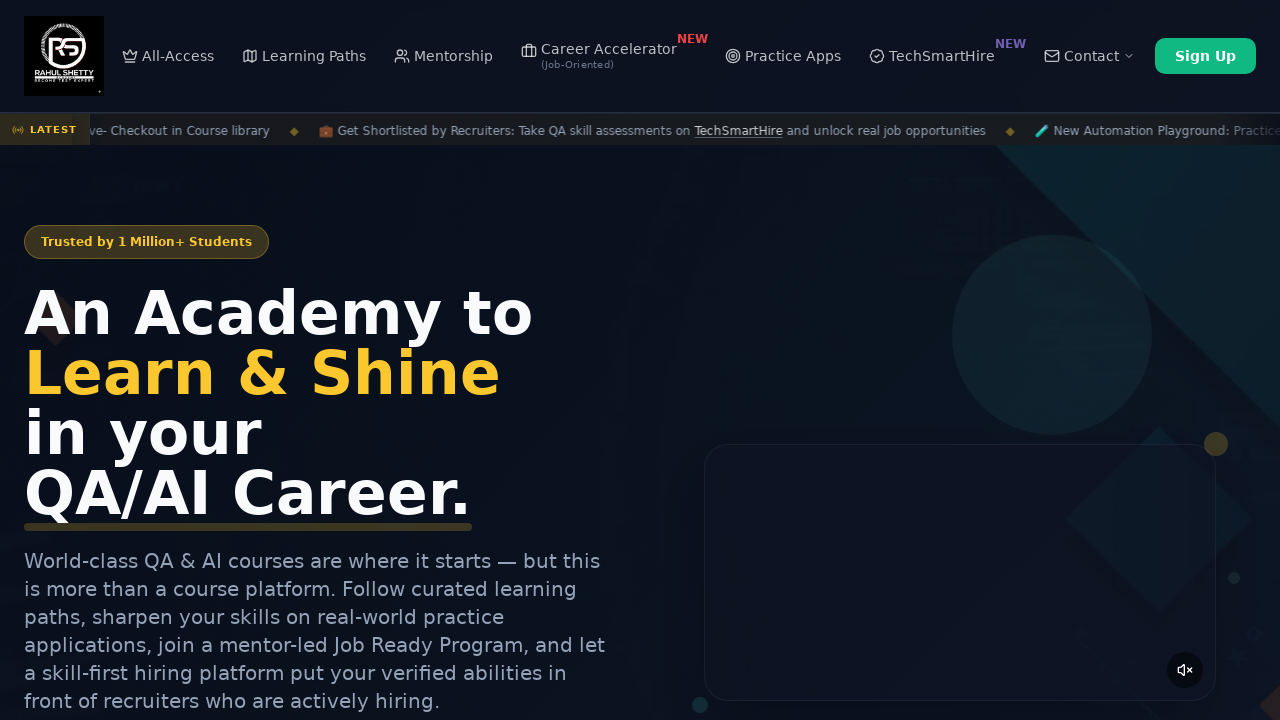

Maximized browser window to 1920x1080 viewport
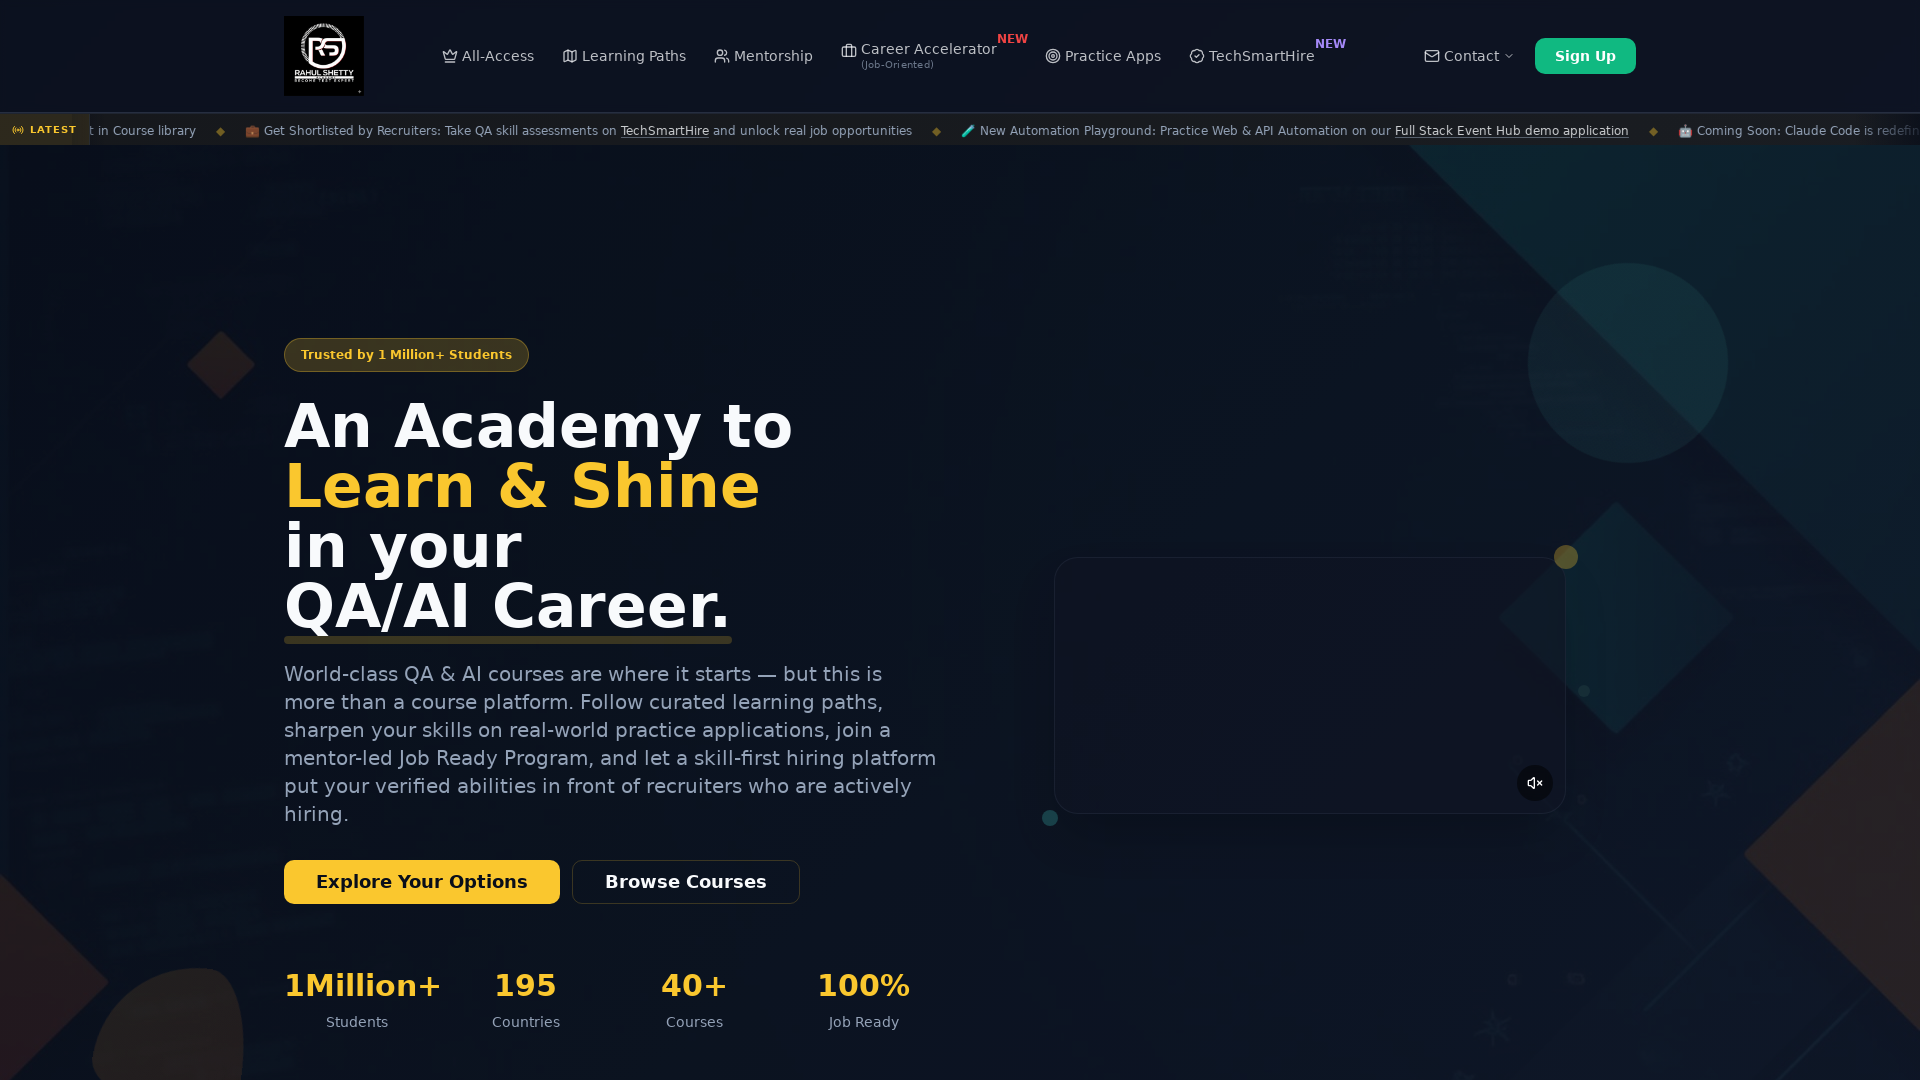

Minimized browser window to 800x600 viewport
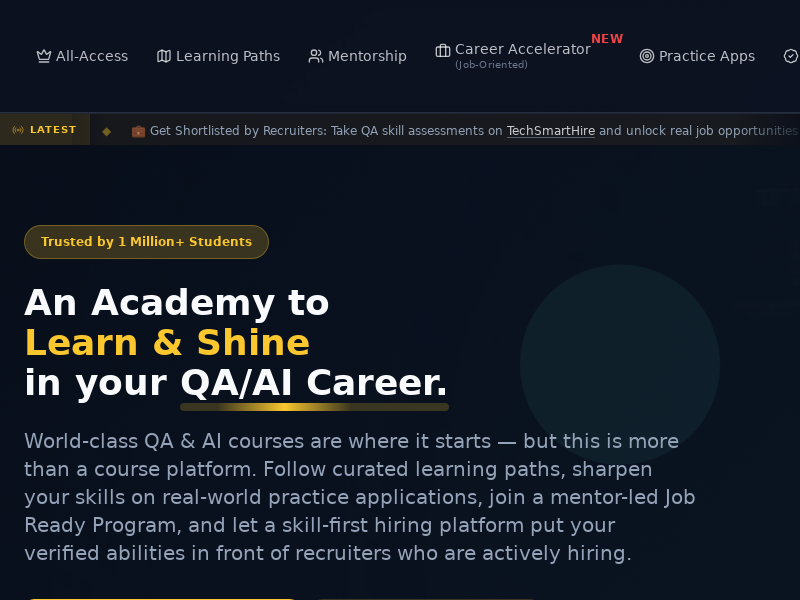

Navigated forward in browser history
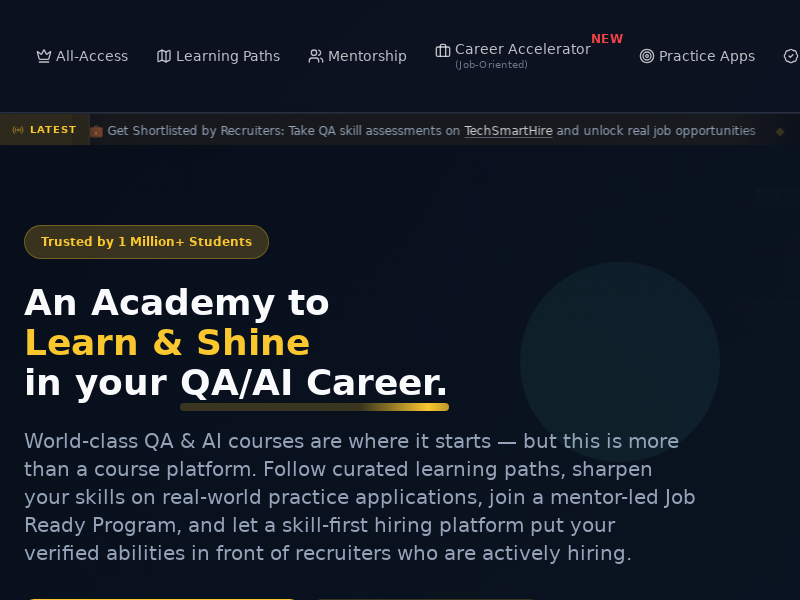

Page content loaded and DOM content ready
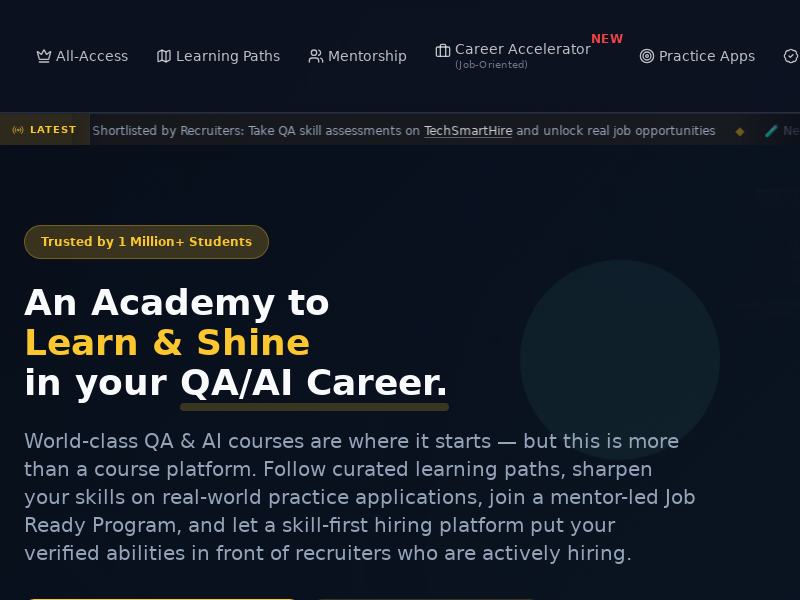

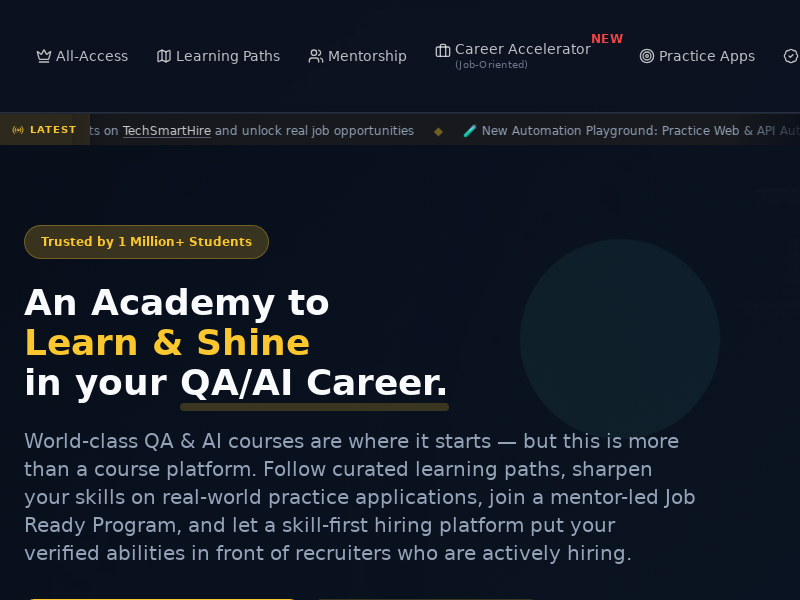